Collects ISBN numbers from dynamically loading content and fills input fields with the collected values

Starting URL: https://softwaretestingpro.github.io/Automation/Intermediate/I-2.17-LoadingResults.html

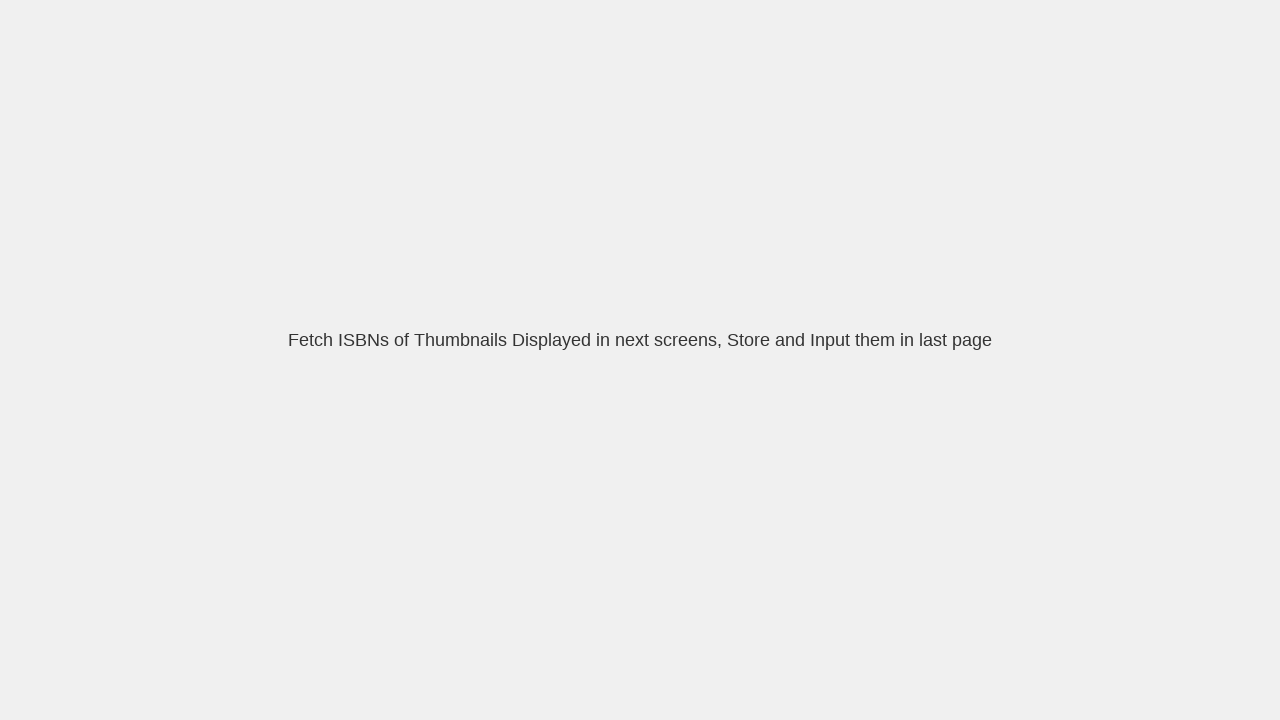

Waited for thumbnail element to become visible (opacity: 1)
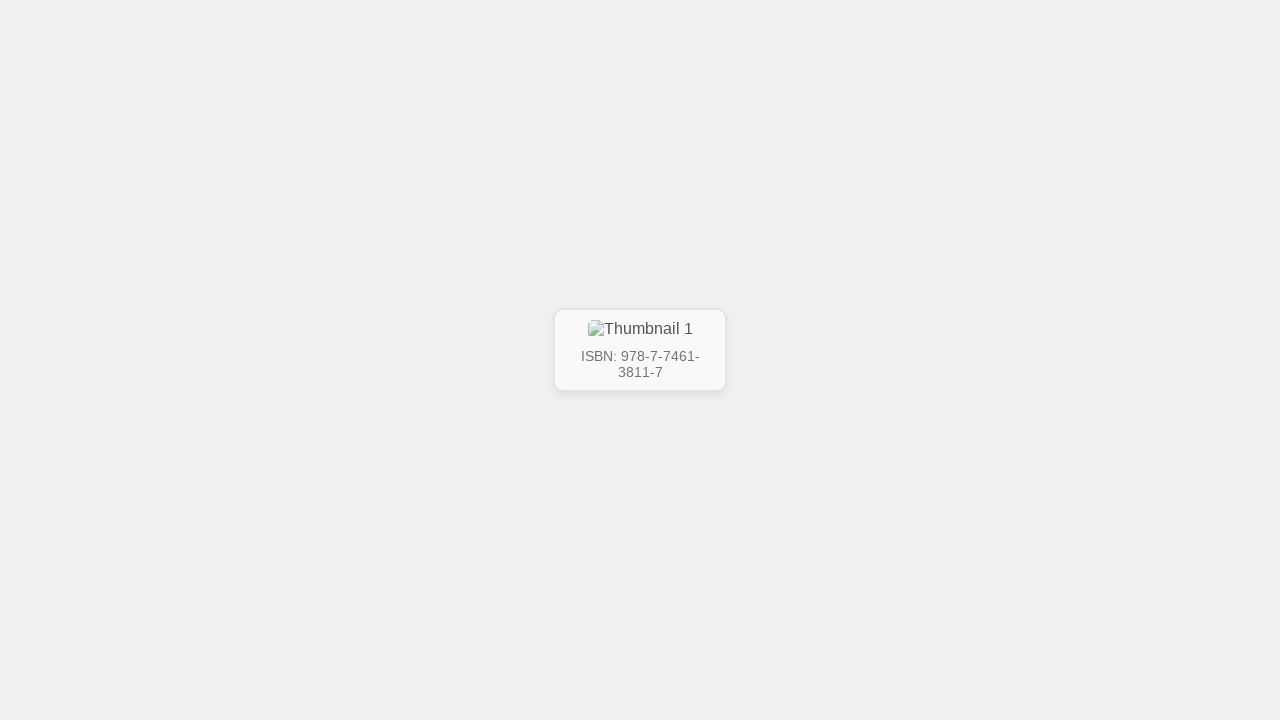

Retrieved ISBN text: ISBN: 978-7-7461-3811-7
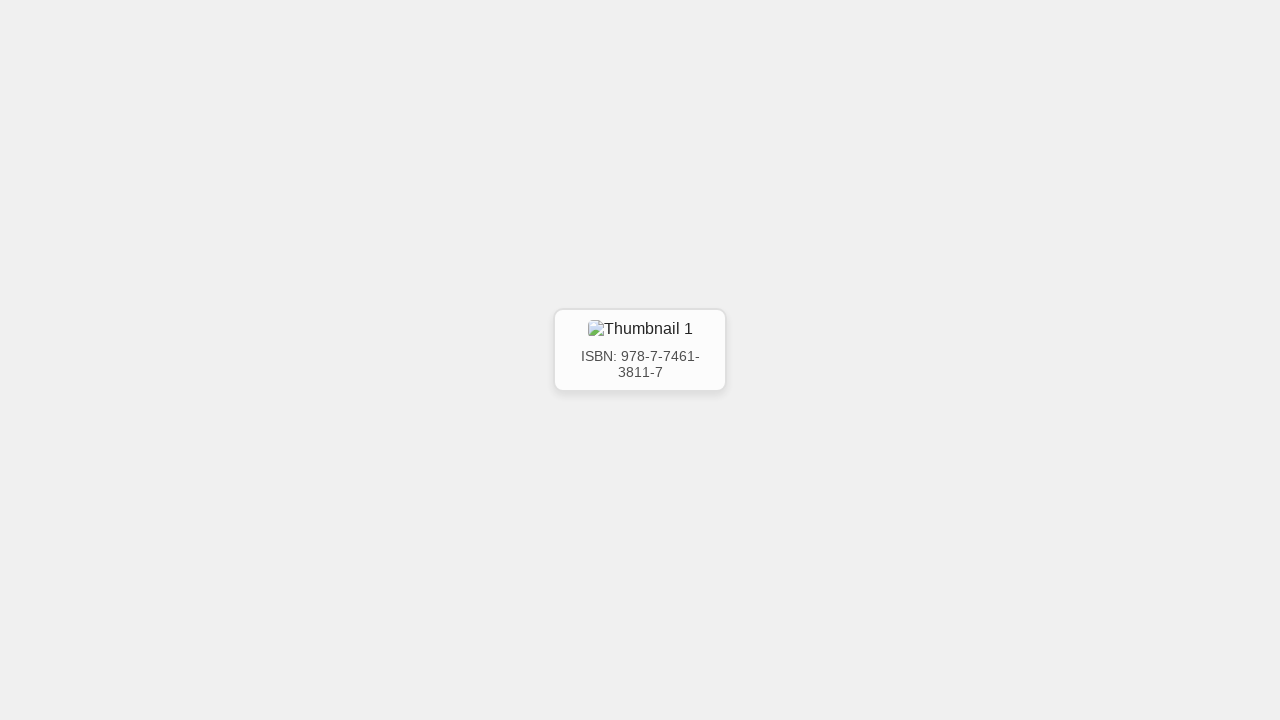

Extracted and collected ISBN value: 978-7-7461-3811-7
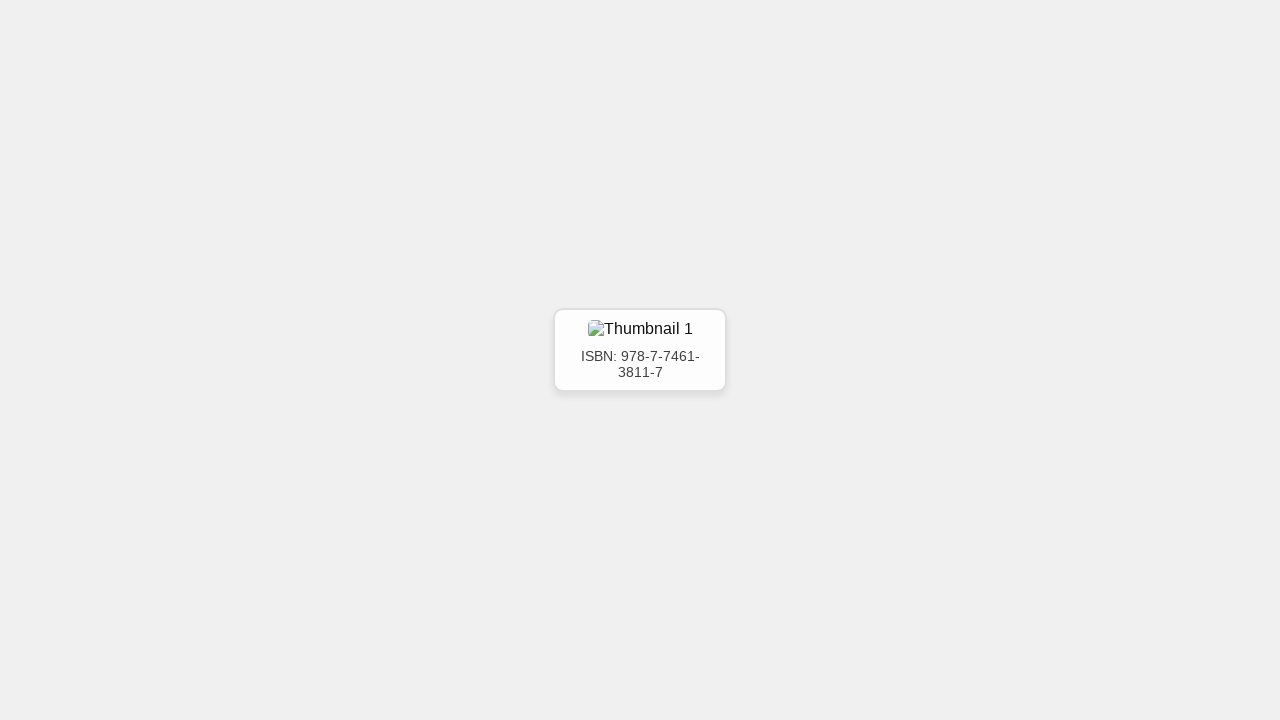

Waited for thumbnail element to fade out (opacity: 0)
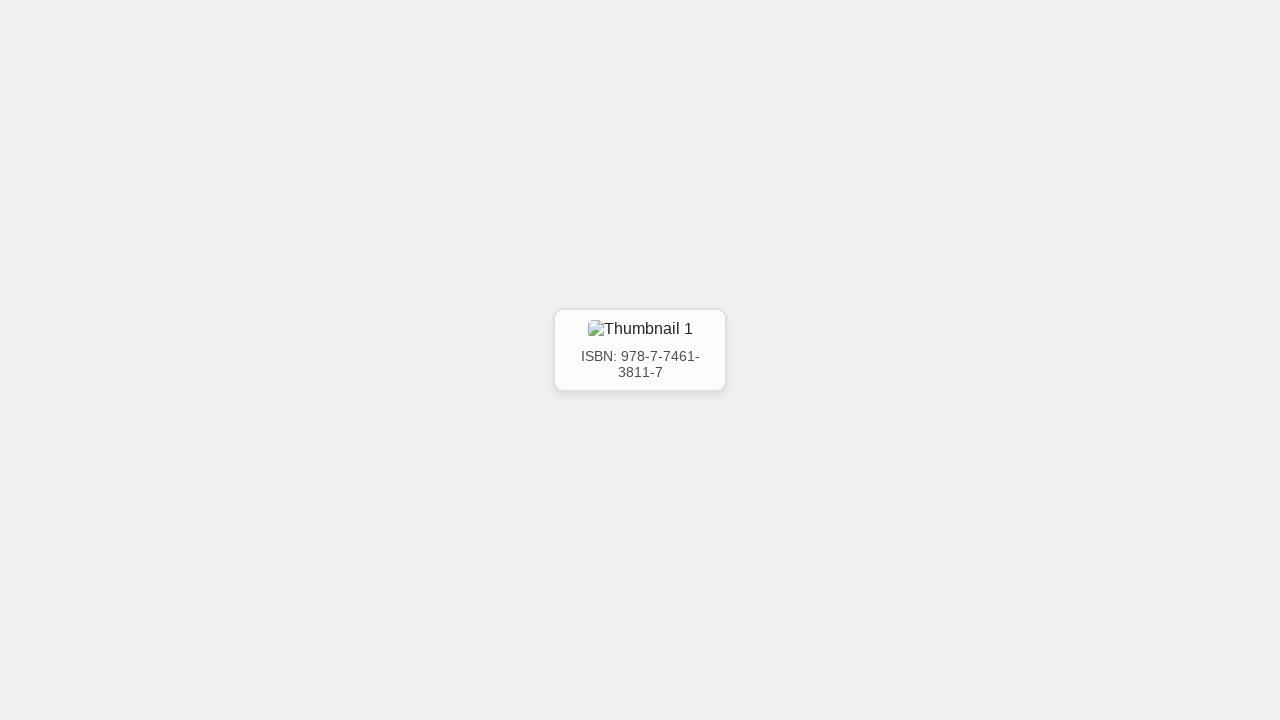

Waited for thumbnail element to become visible (opacity: 1)
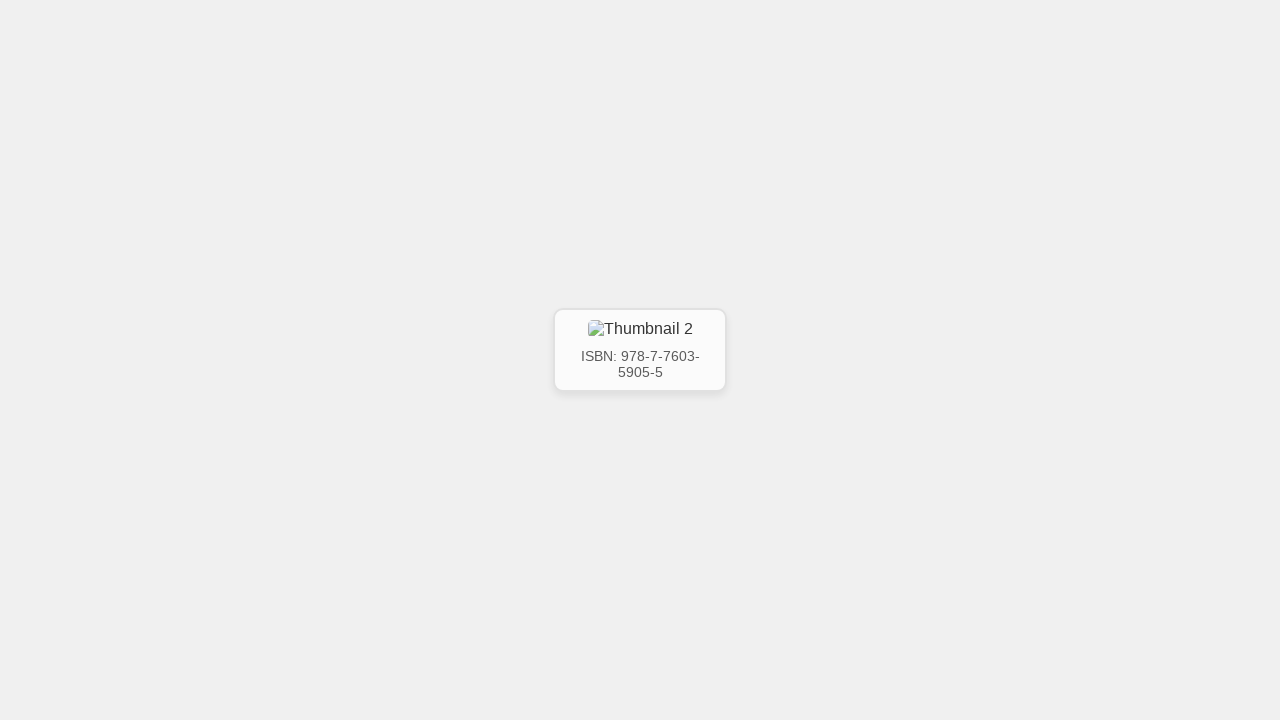

Retrieved ISBN text: ISBN: 978-7-7603-5905-5
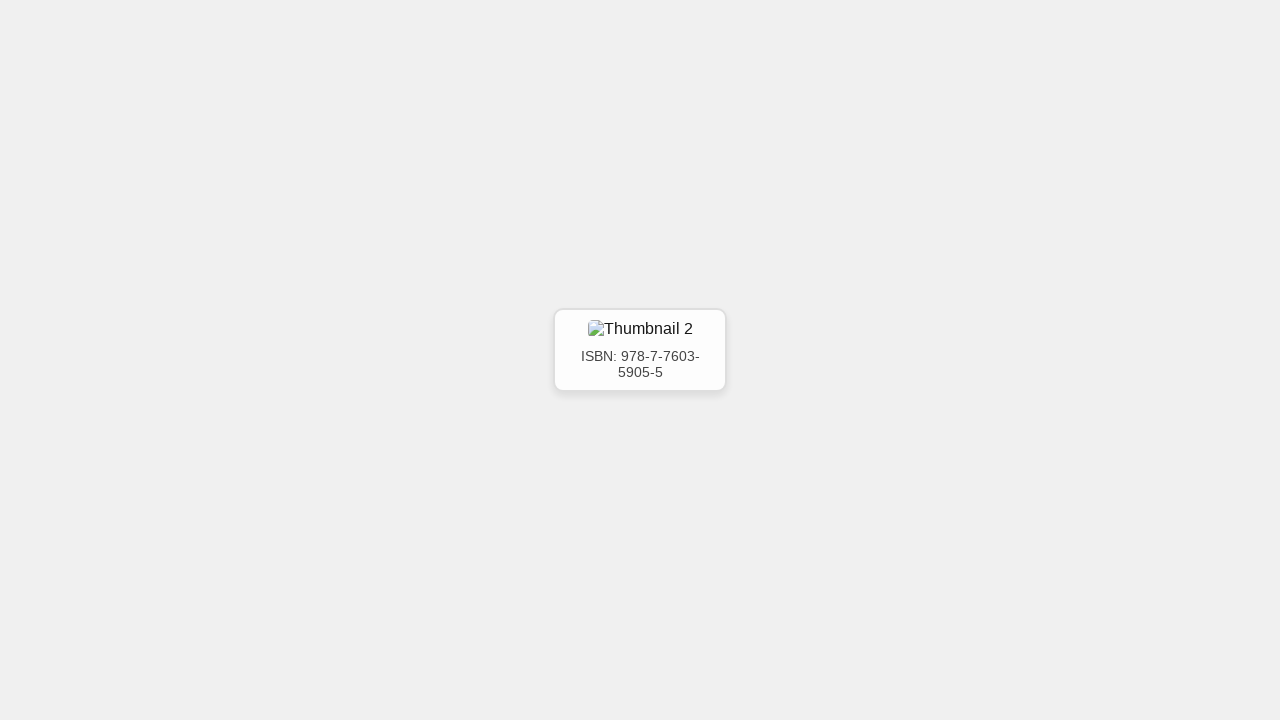

Extracted and collected ISBN value: 978-7-7603-5905-5
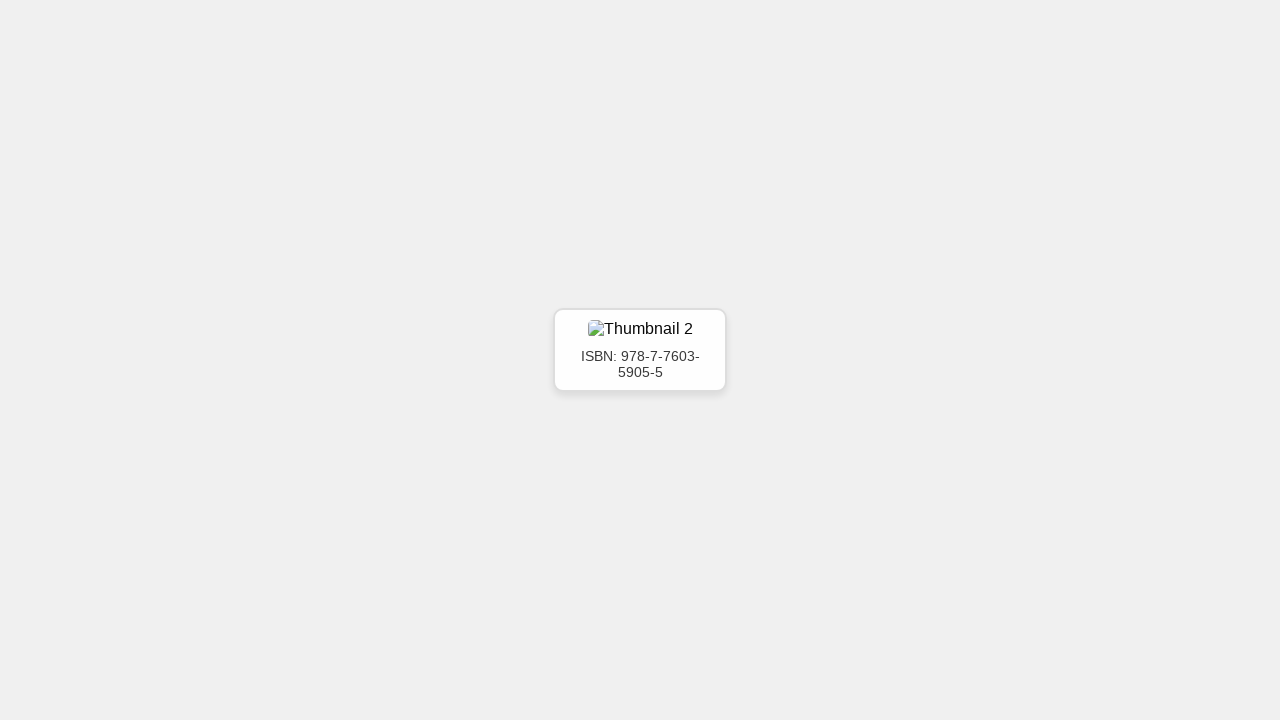

Waited for thumbnail element to fade out (opacity: 0)
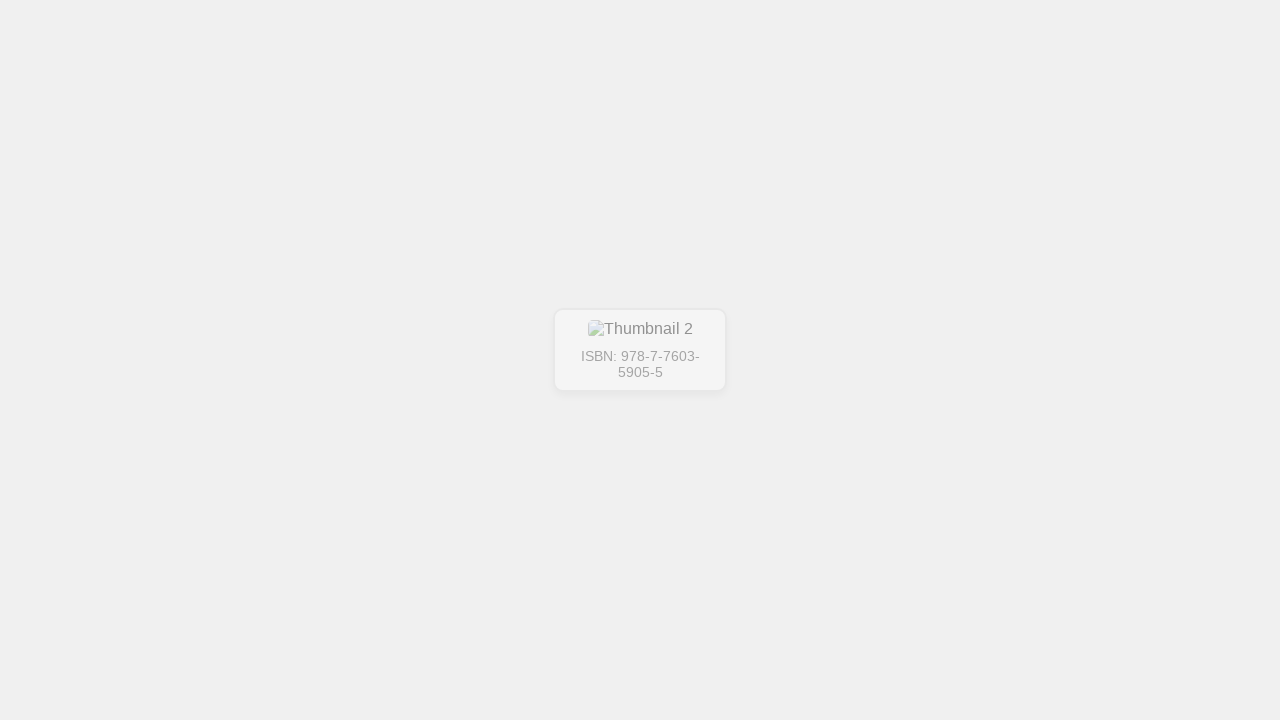

Waited for thumbnail element to become visible (opacity: 1)
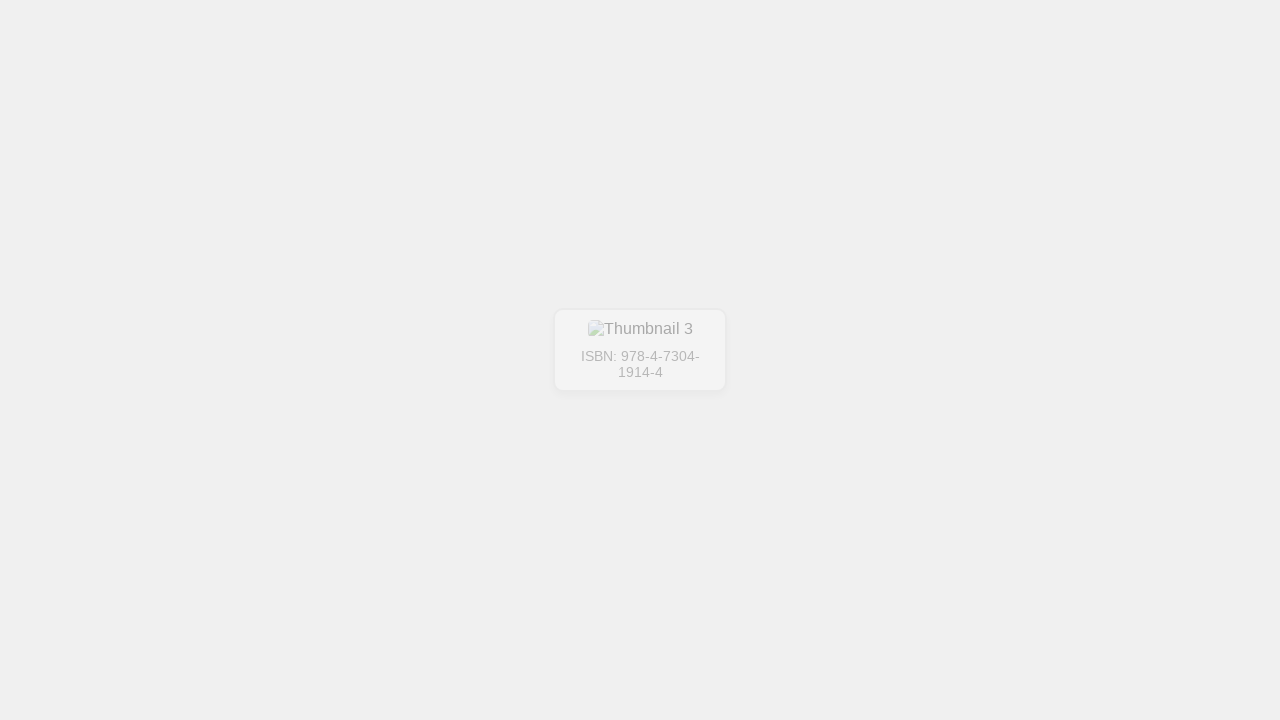

Retrieved ISBN text: ISBN: 978-4-7304-1914-4
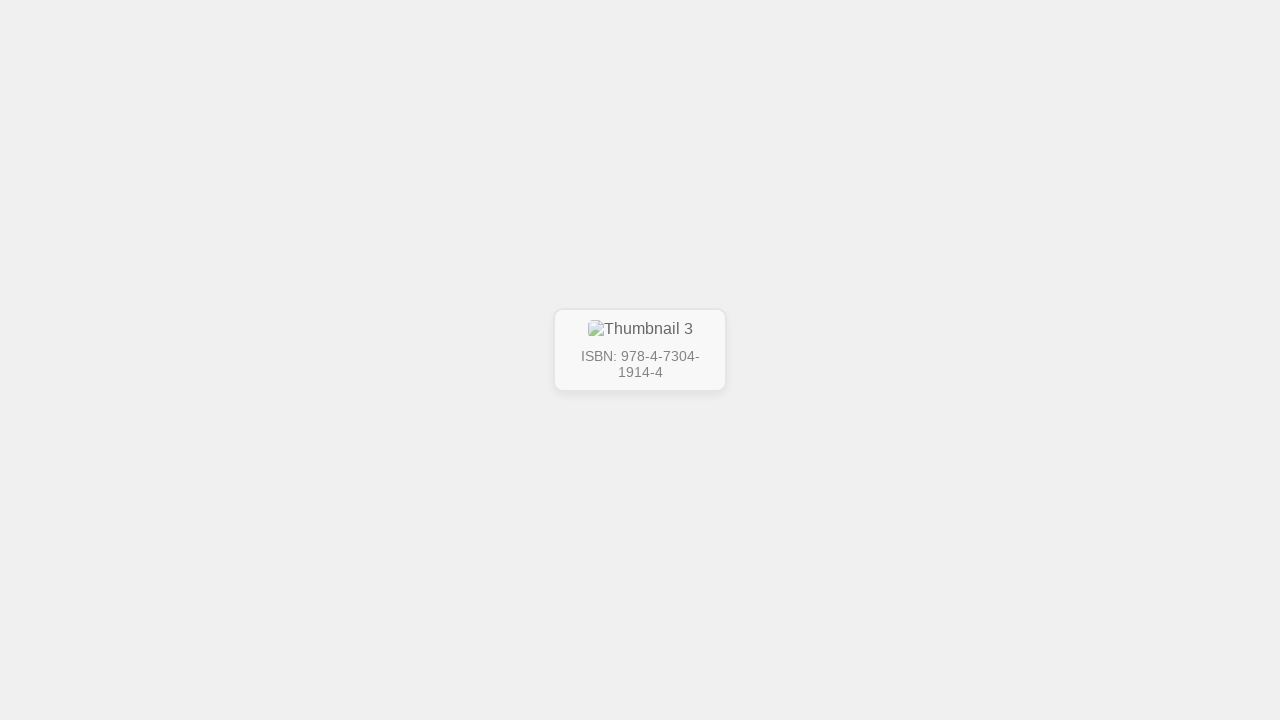

Extracted and collected ISBN value: 978-4-7304-1914-4
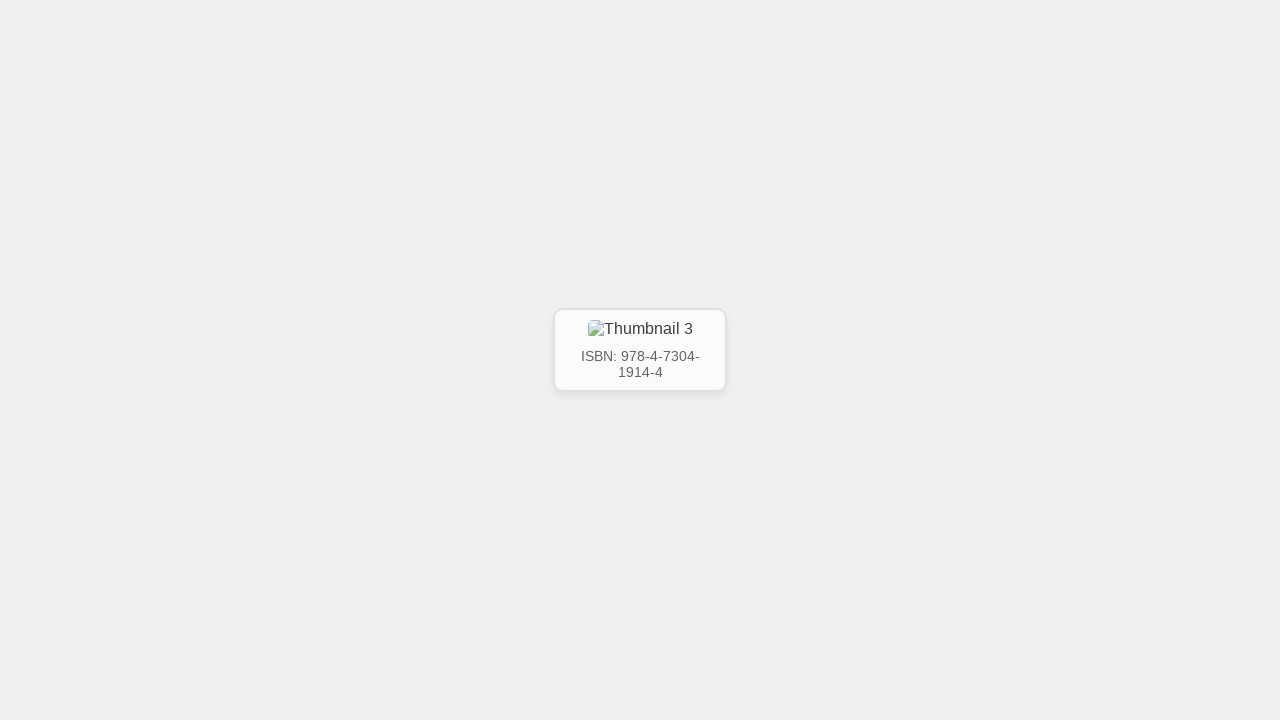

Timeout waiting for element to fade out, proceeding to next iteration
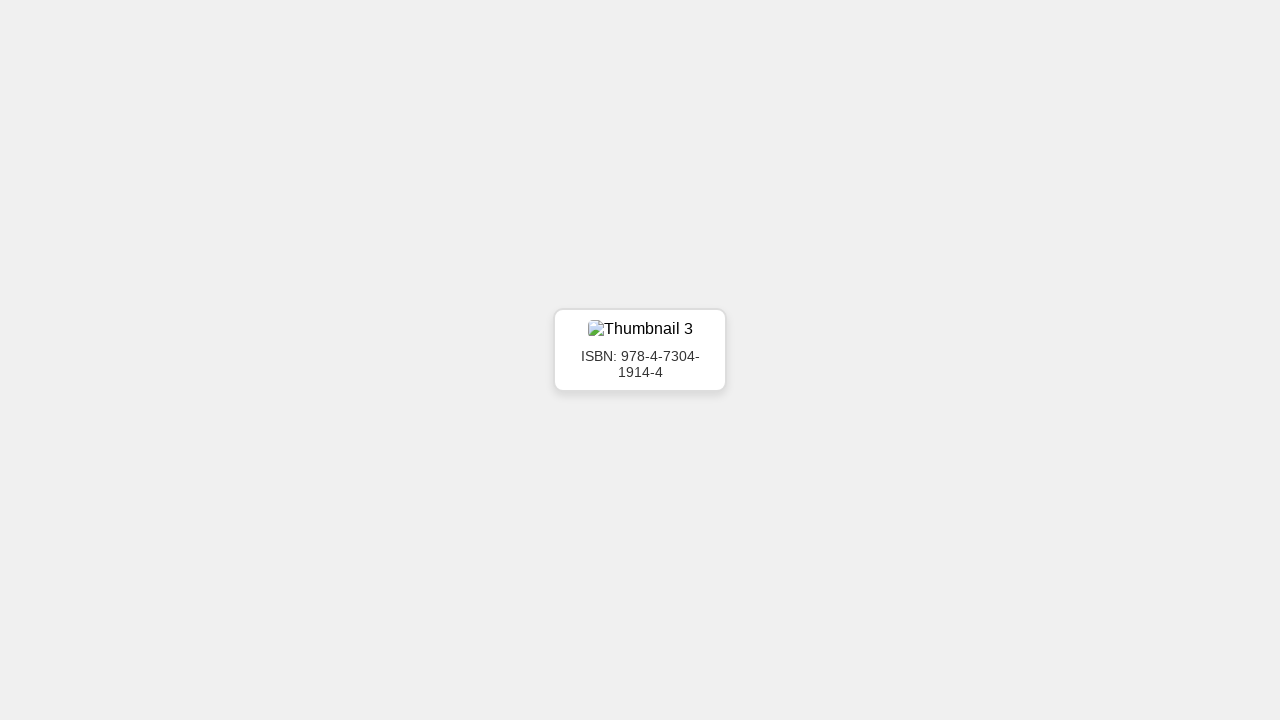

Waited for thumbnail element to become visible (opacity: 1)
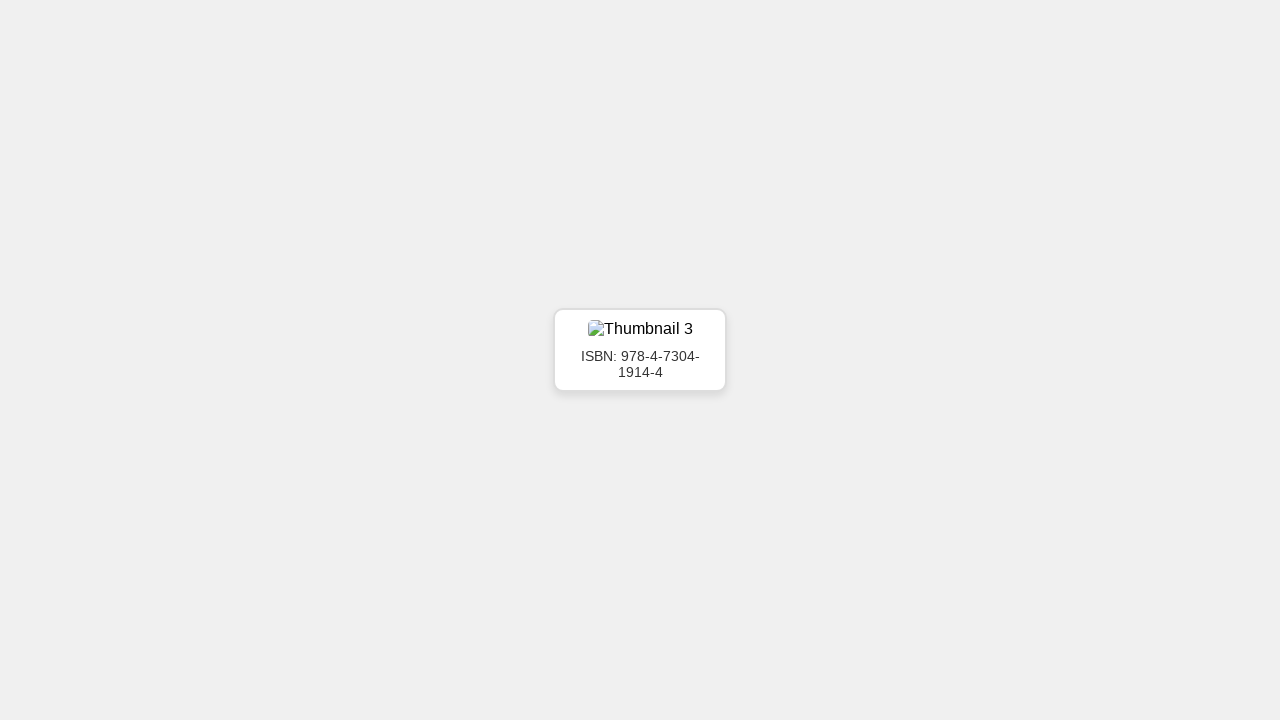

Retrieved ISBN text: ISBN: 978-4-7304-1914-4
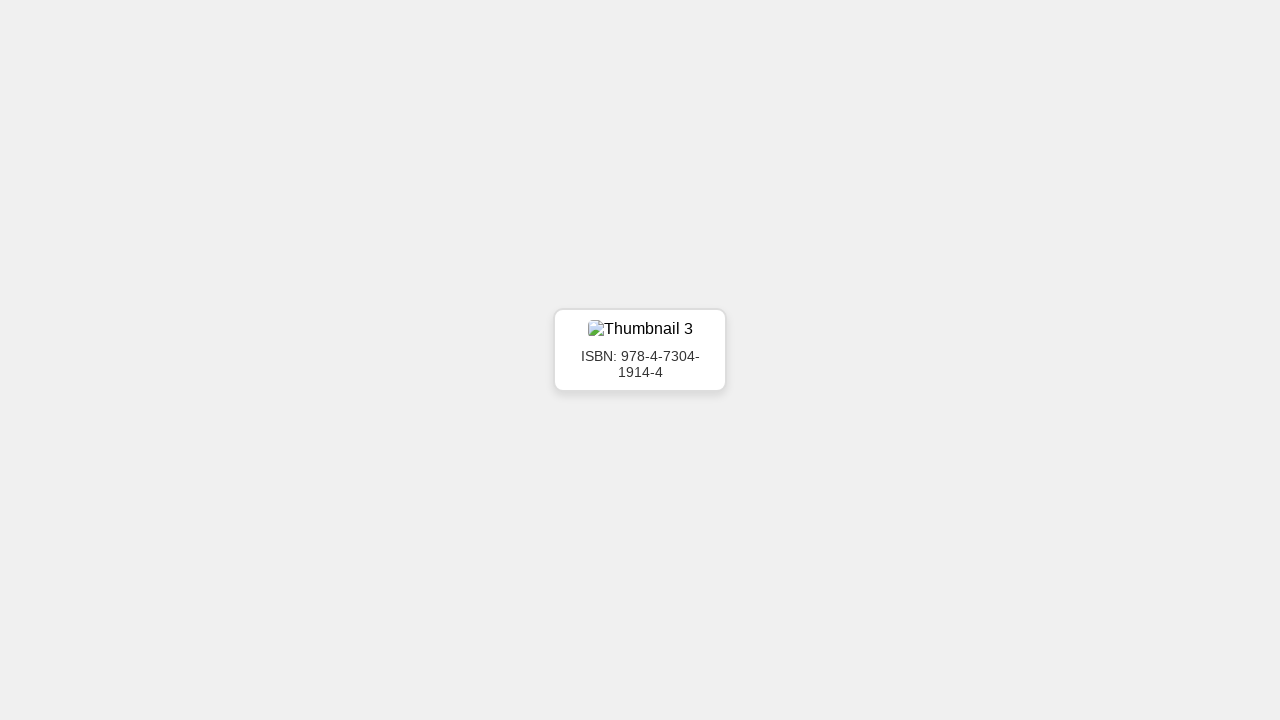

Extracted and collected ISBN value: 978-4-7304-1914-4
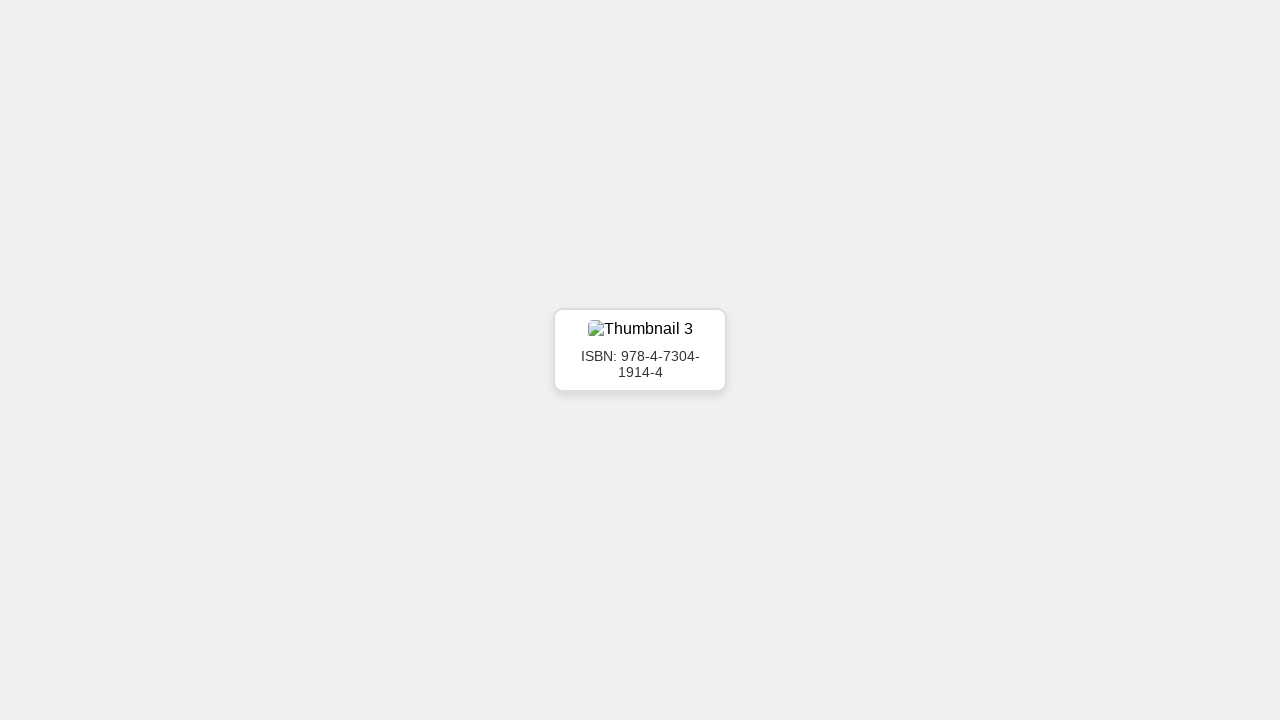

Waited for input field 'input-0' to be visible
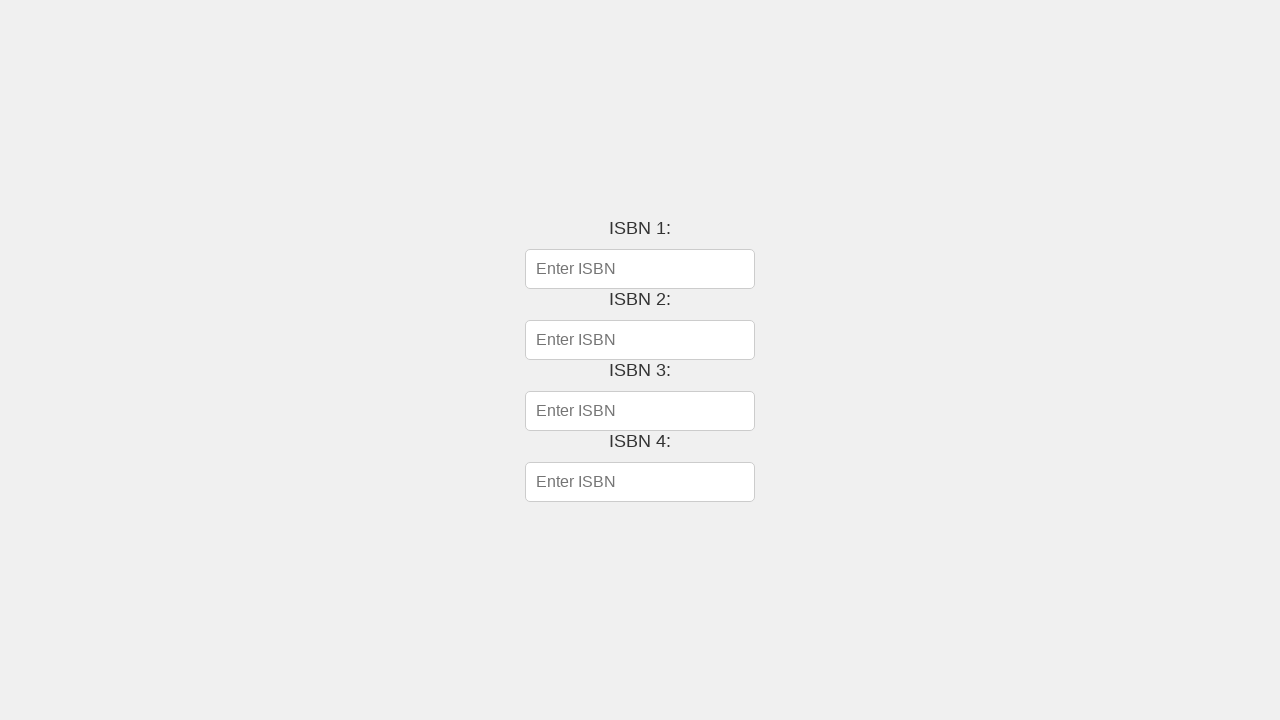

Filled input-0 with ISBN value: 978-7-7461-3811-7 on //input[@id='input-0']
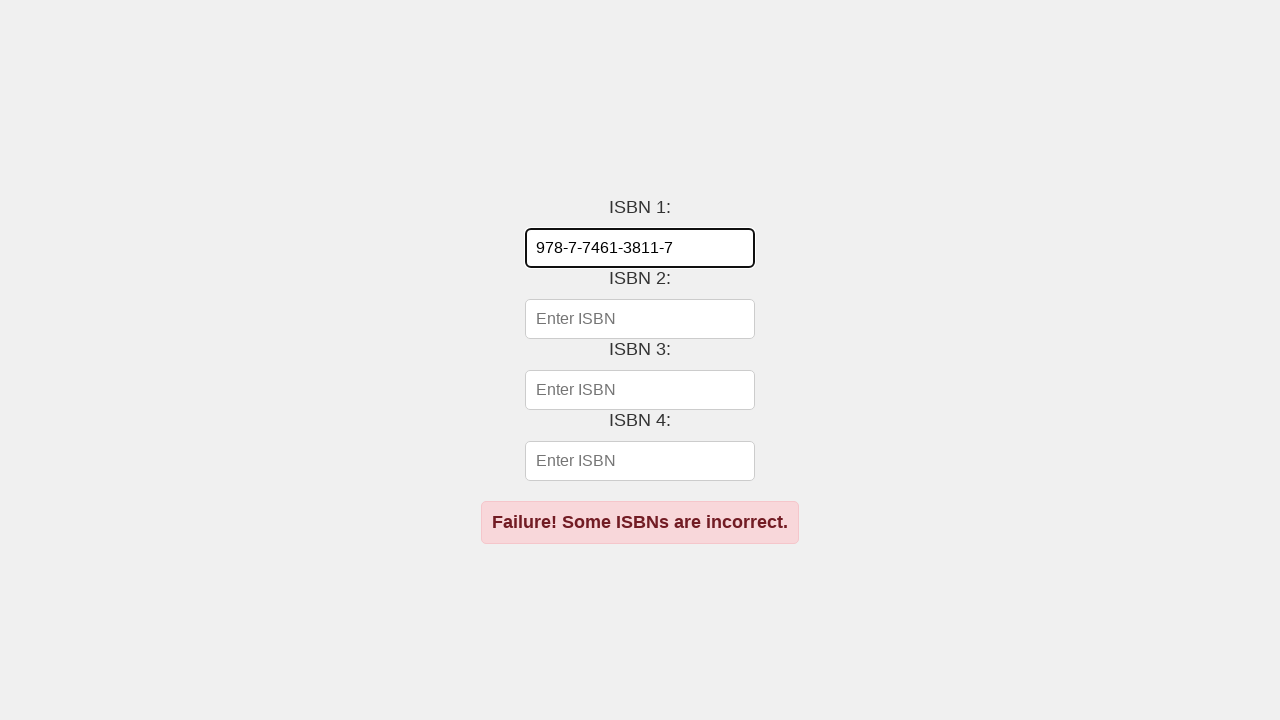

Filled input-1 with ISBN value: 978-7-7603-5905-5 on //input[@id='input-1']
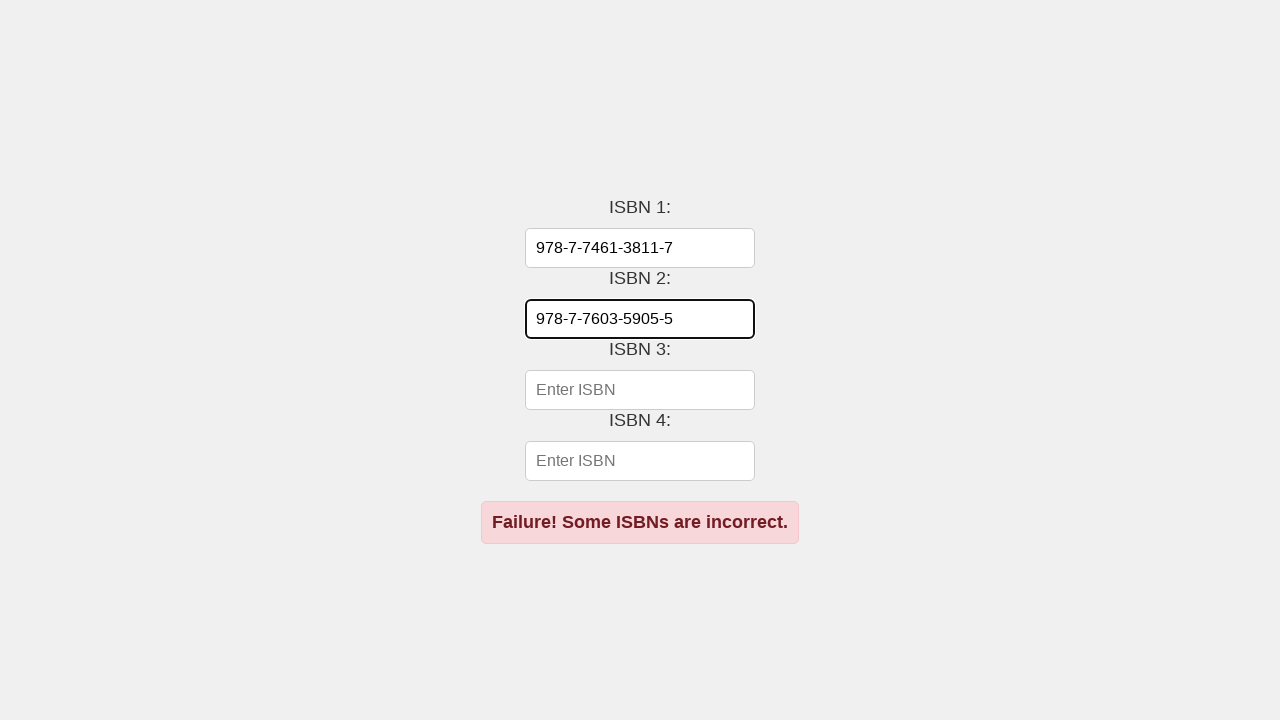

Filled input-2 with ISBN value: 978-4-7304-1914-4 on //input[@id='input-2']
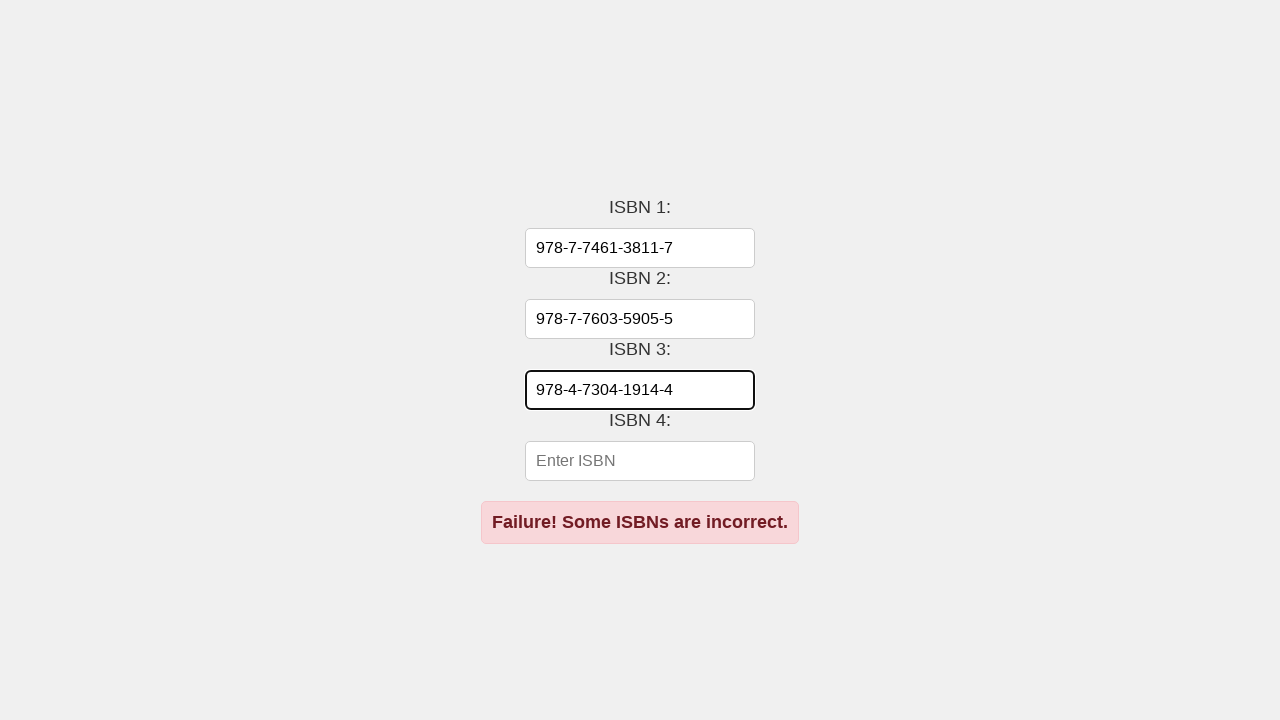

Filled input-3 with ISBN value: 978-4-7304-1914-4 on //input[@id='input-3']
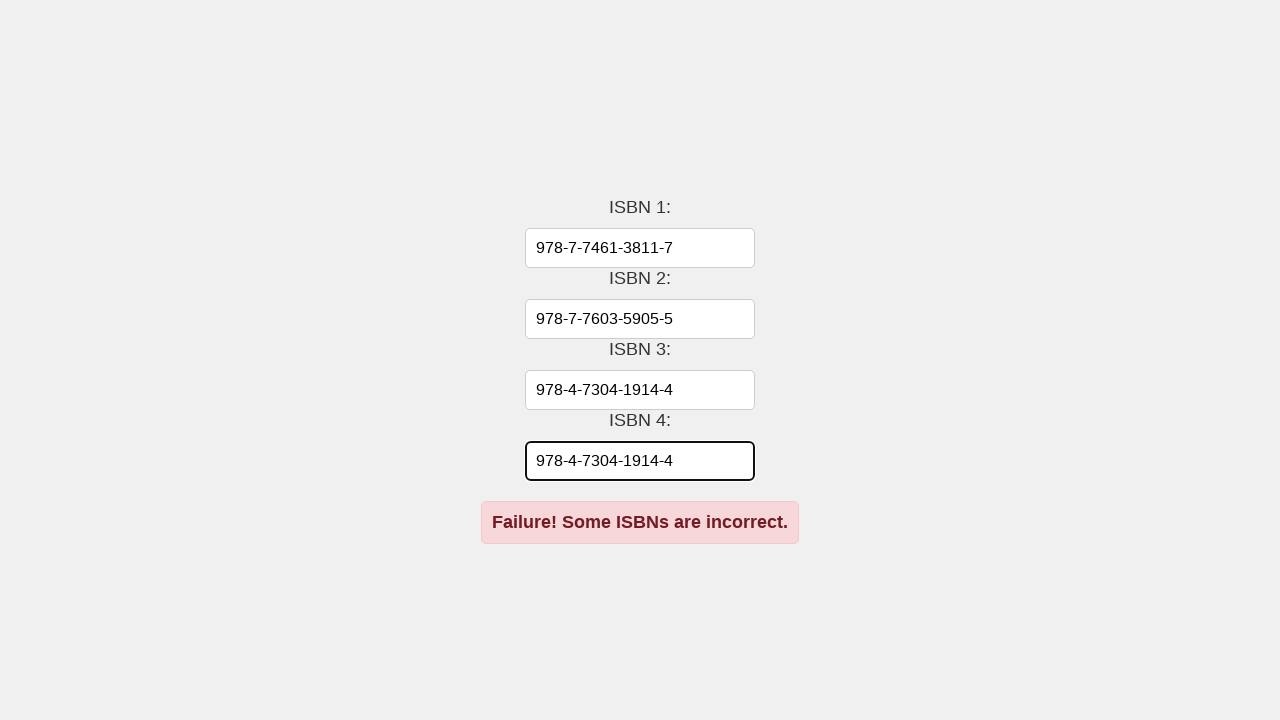

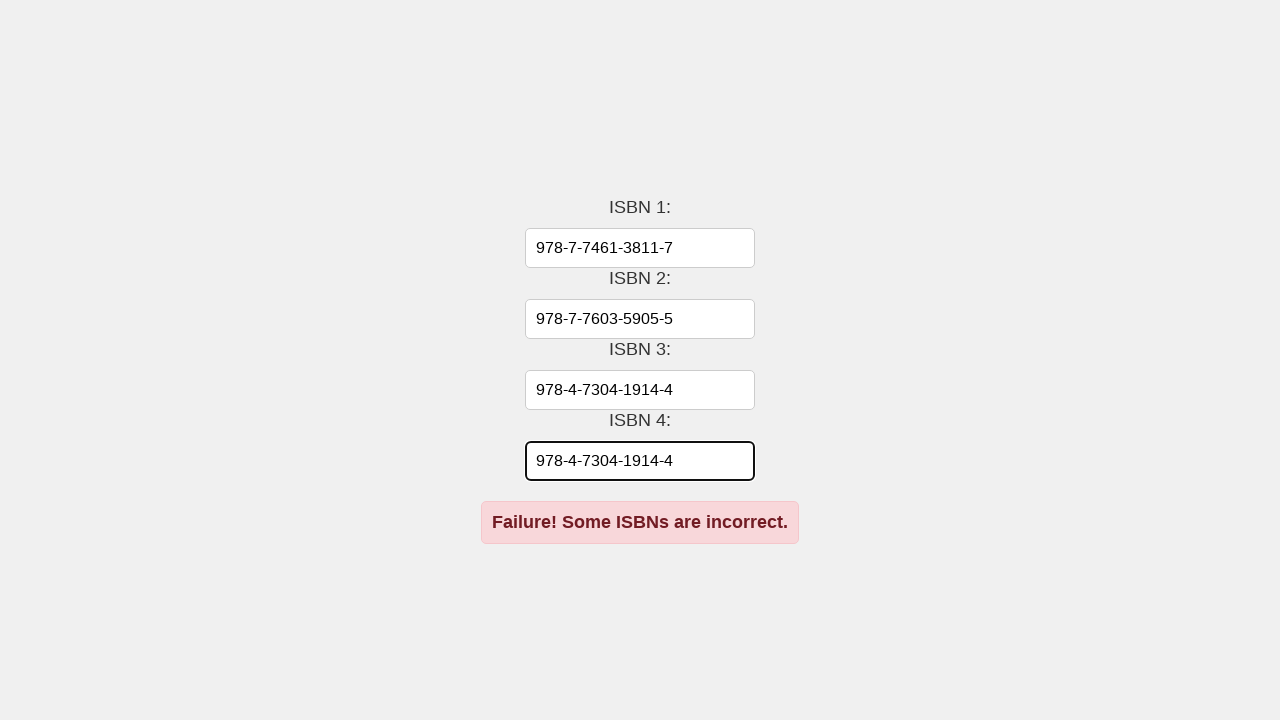